Tests an explicit wait scenario where the script waits for a price element to show "100", then clicks a button, calculates a mathematical value based on an input, and submits the answer

Starting URL: http://suninjuly.github.io/explicit_wait2.html

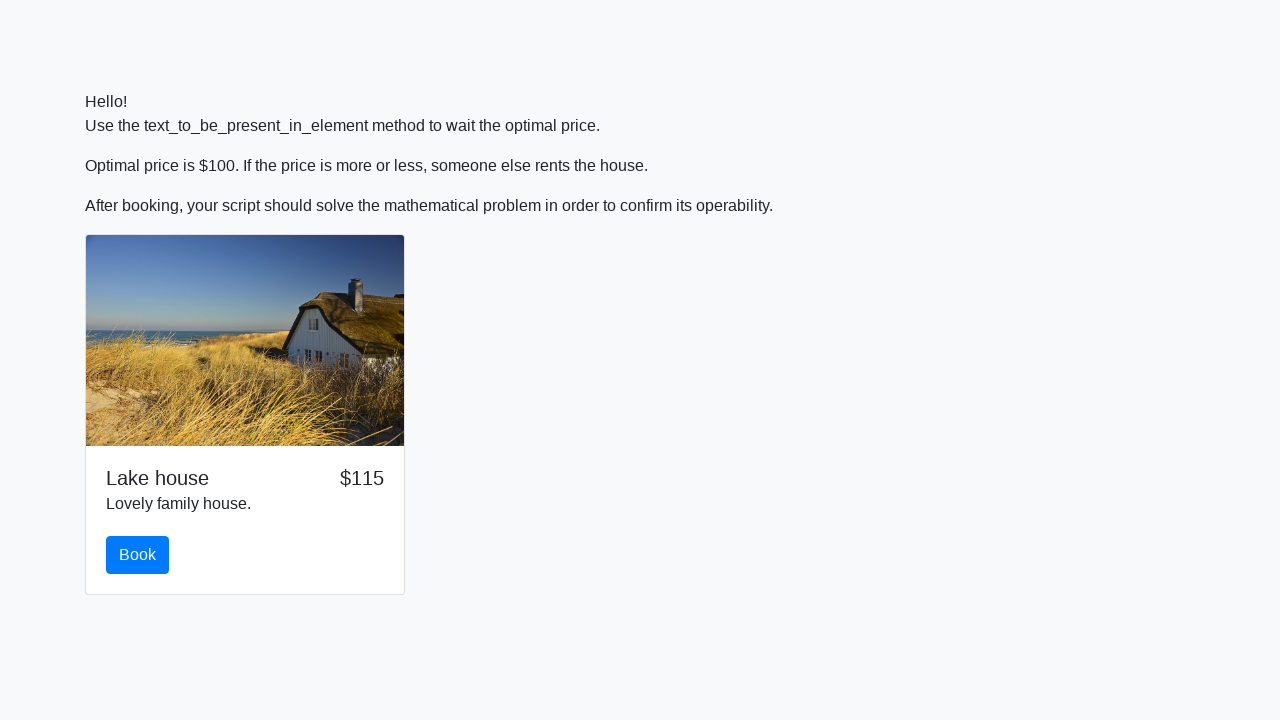

Waited for price element to show '100'
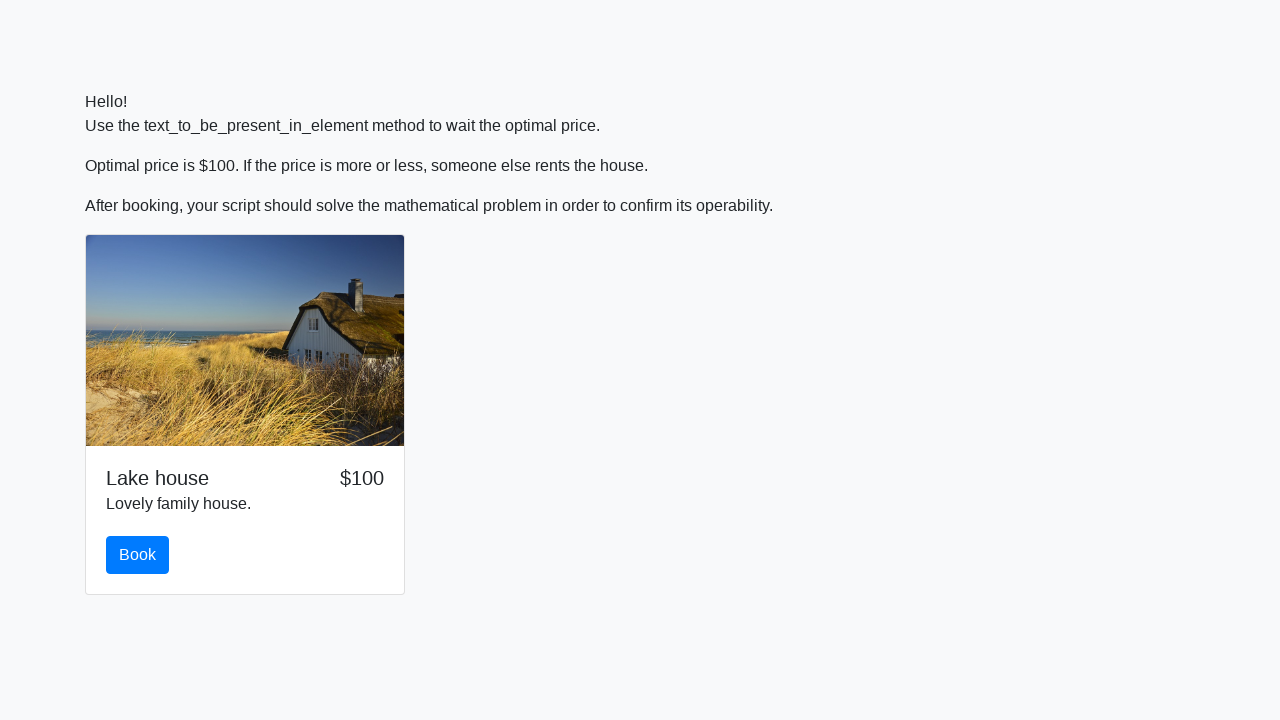

Clicked the button to proceed at (138, 555) on button.btn
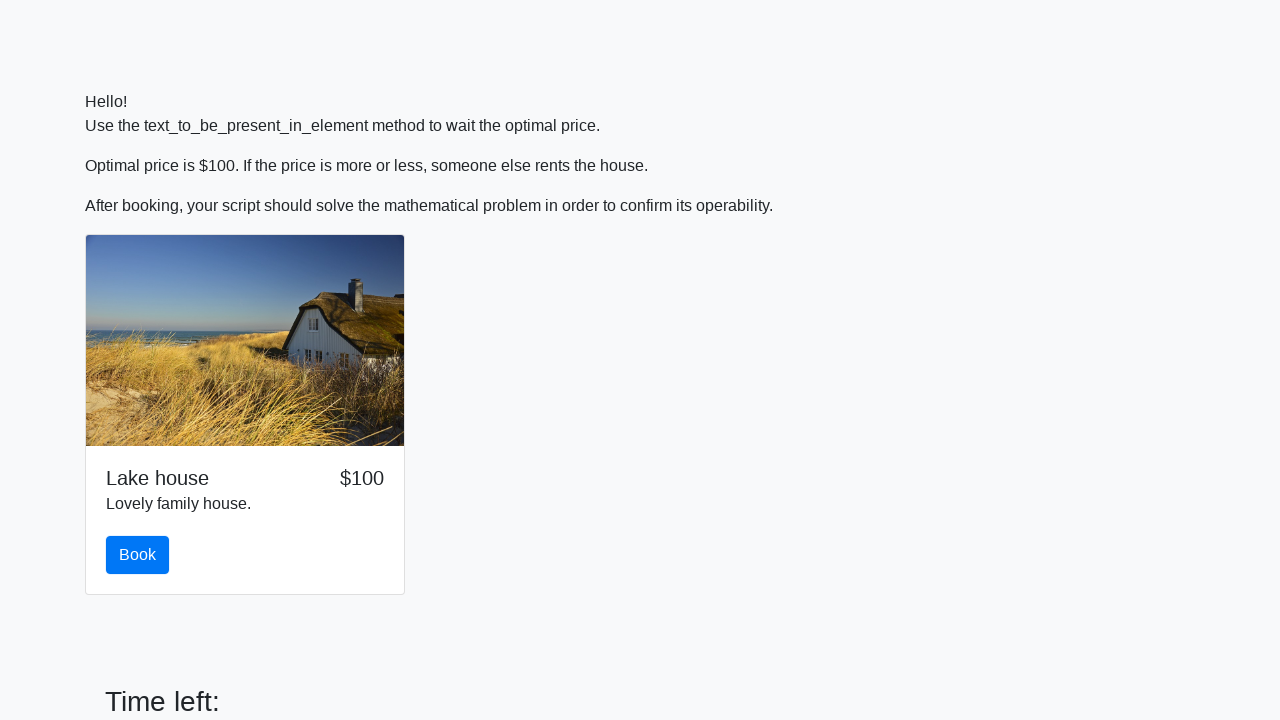

Retrieved input value: 68
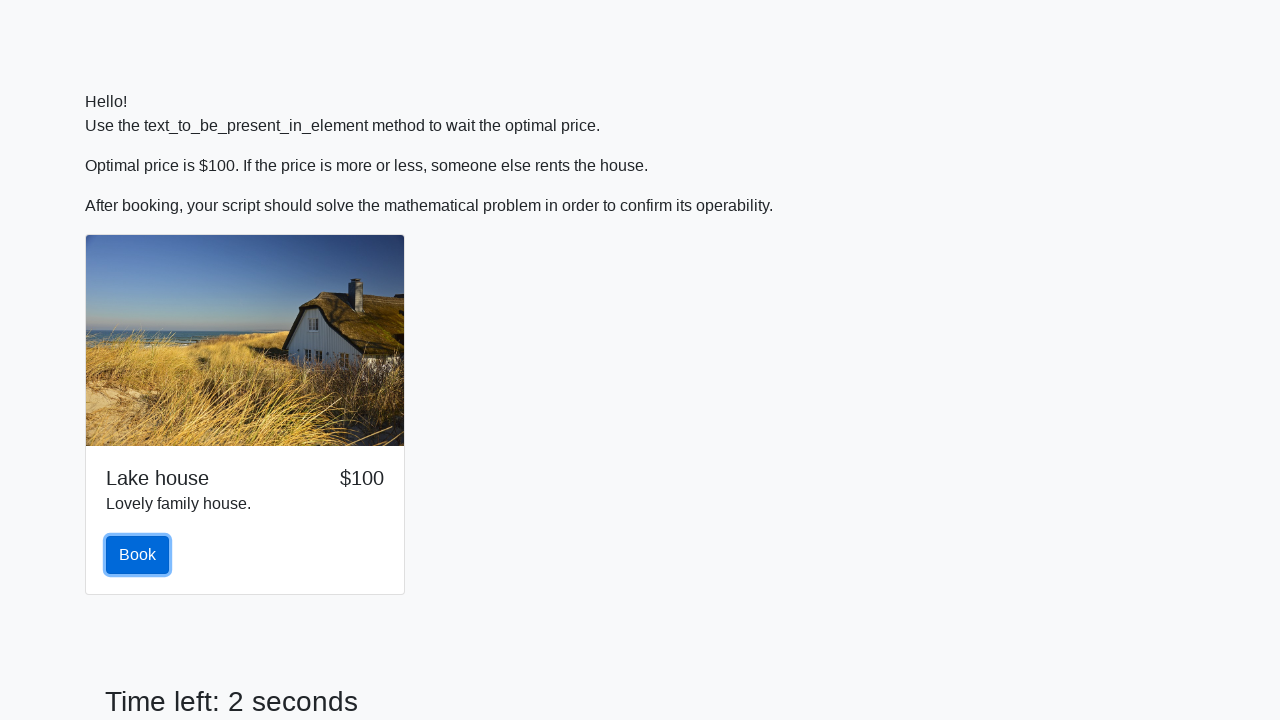

Calculated mathematical value: 2.3772409021114727
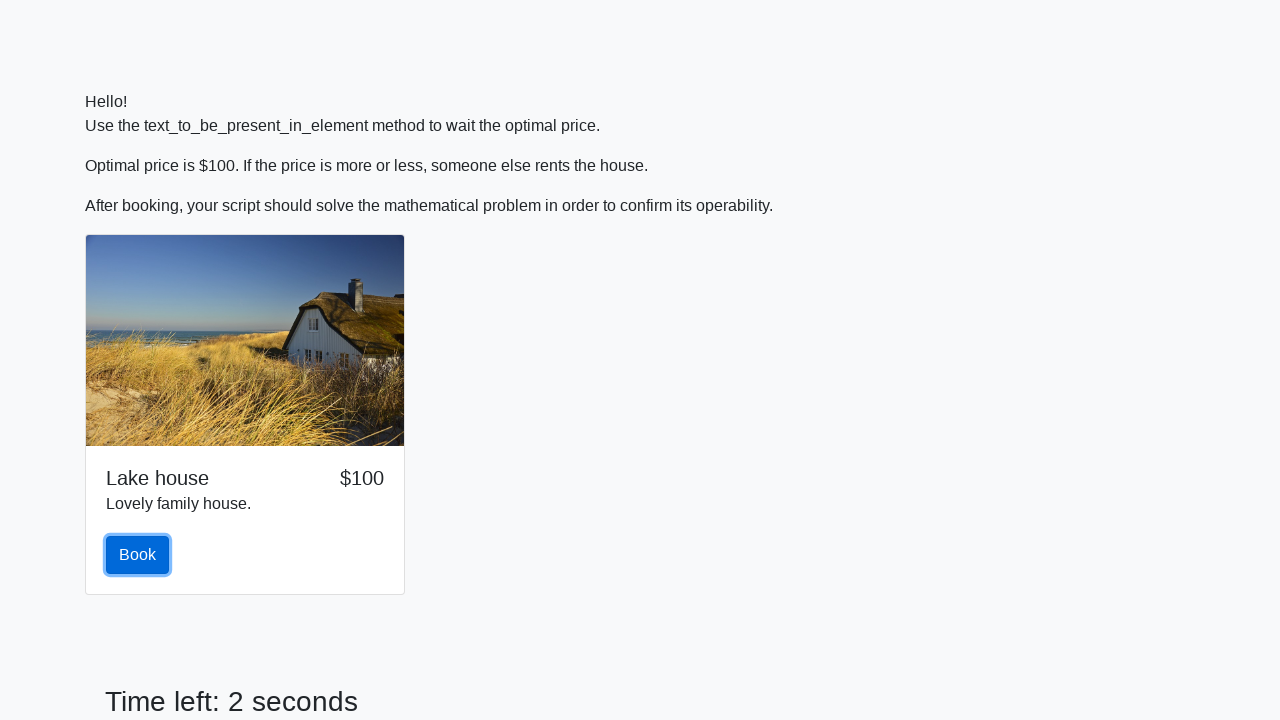

Filled answer field with calculated value: 2.3772409021114727 on #answer
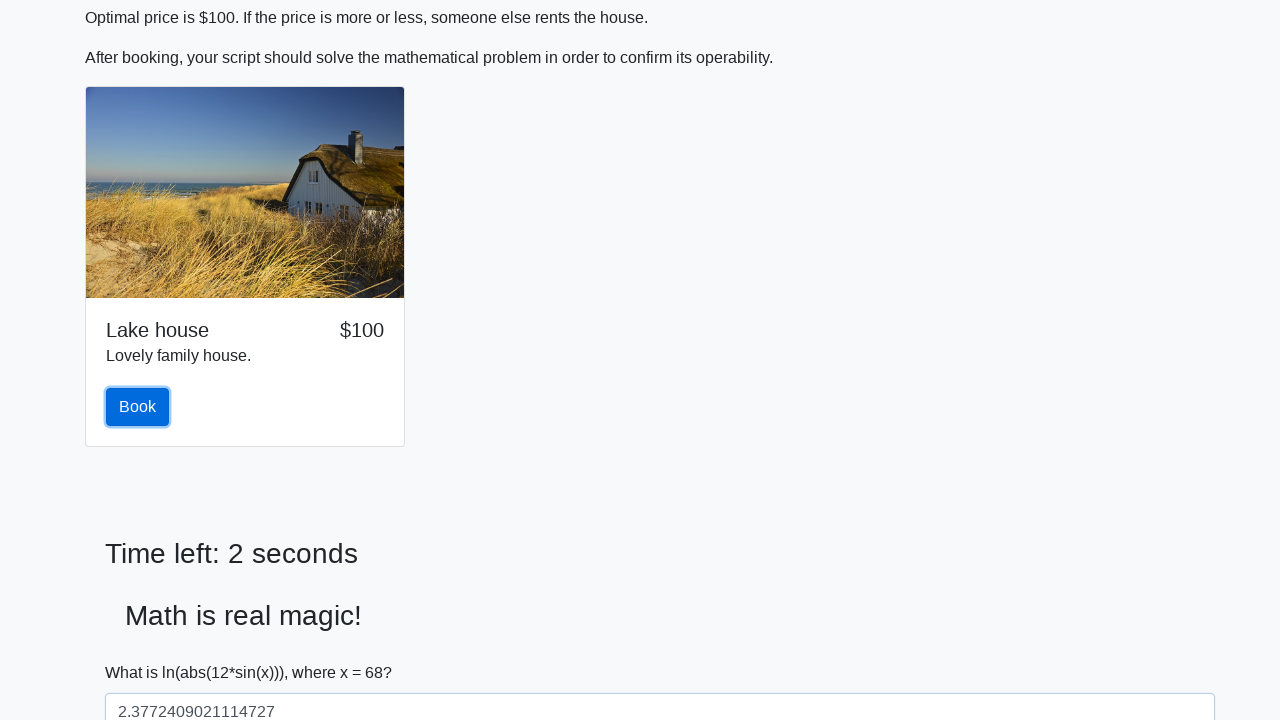

Clicked solve button to submit the answer at (143, 651) on #solve
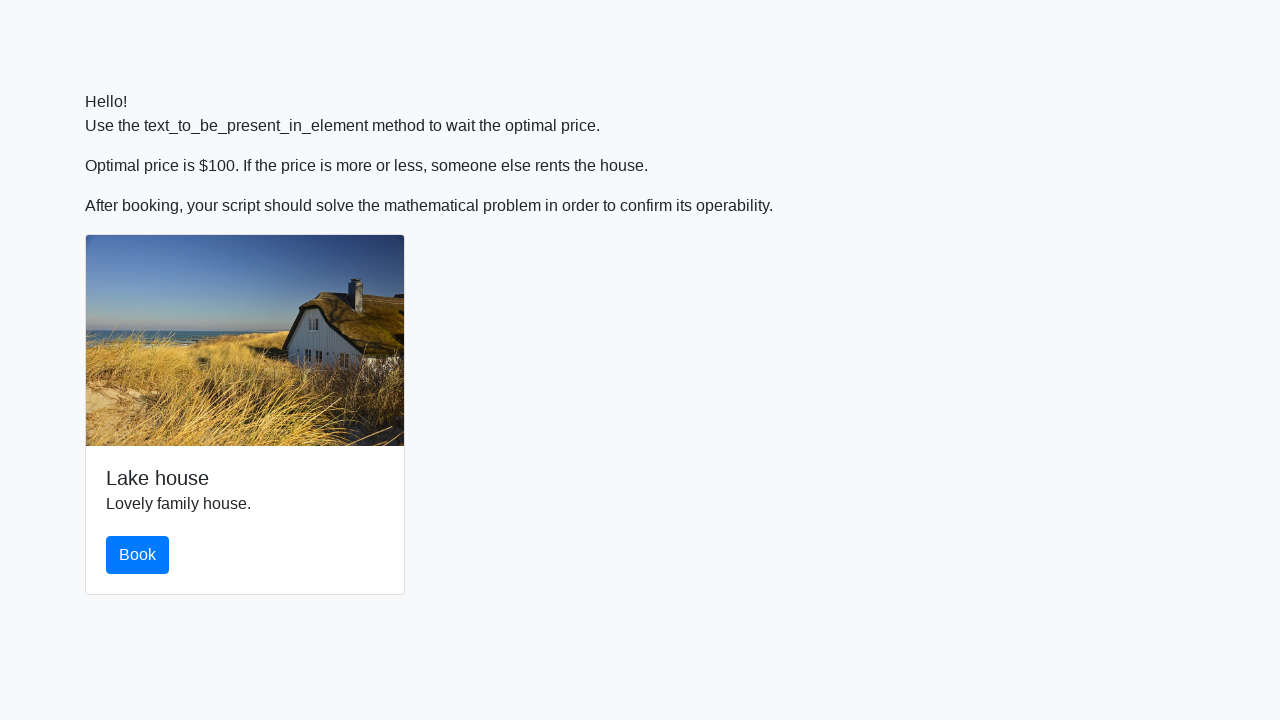

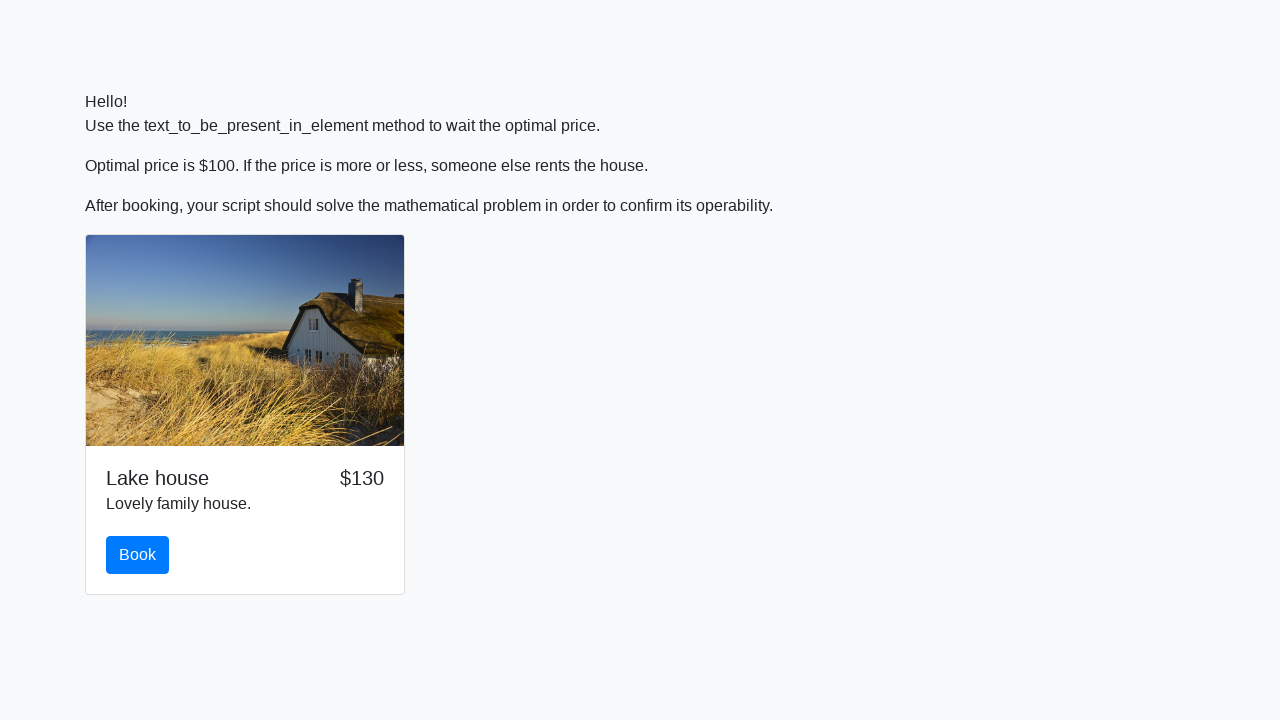